Tests navigation to the Elements page on DemoQA by clicking the Elements card and verifying the page loads with the expected text.

Starting URL: https://demoqa.com

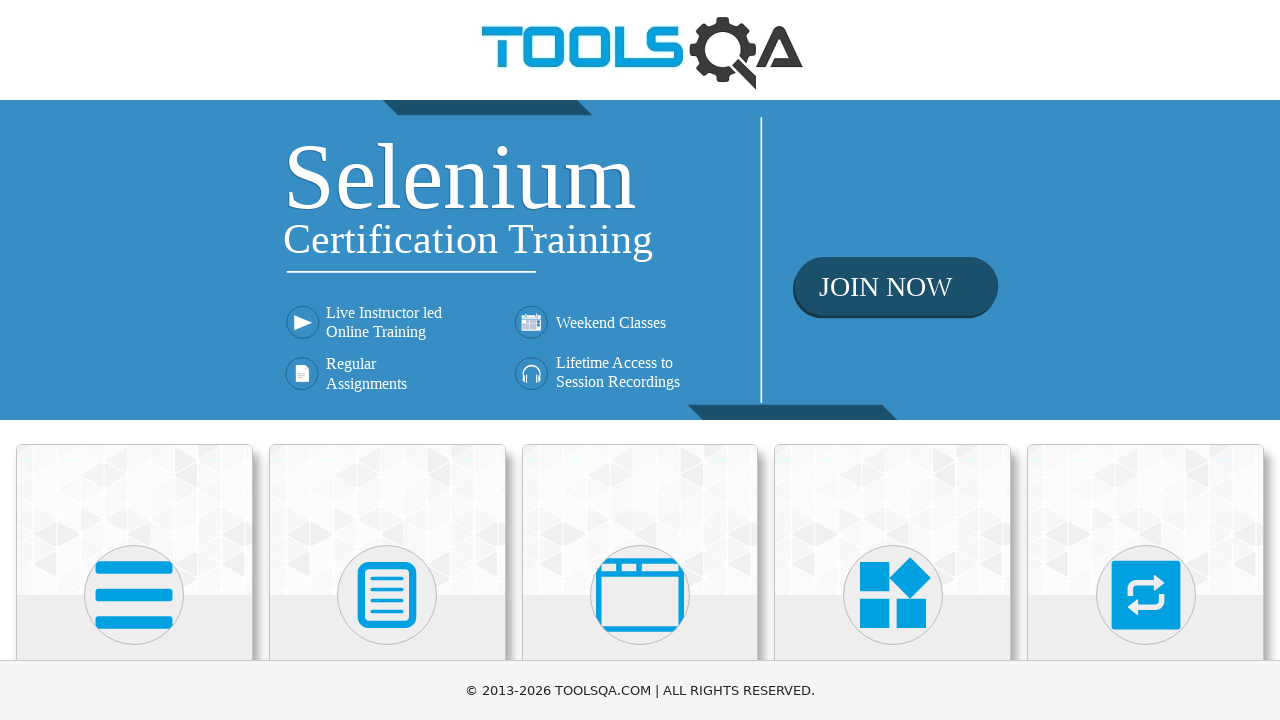

Scrolled down 250px to reveal Elements card
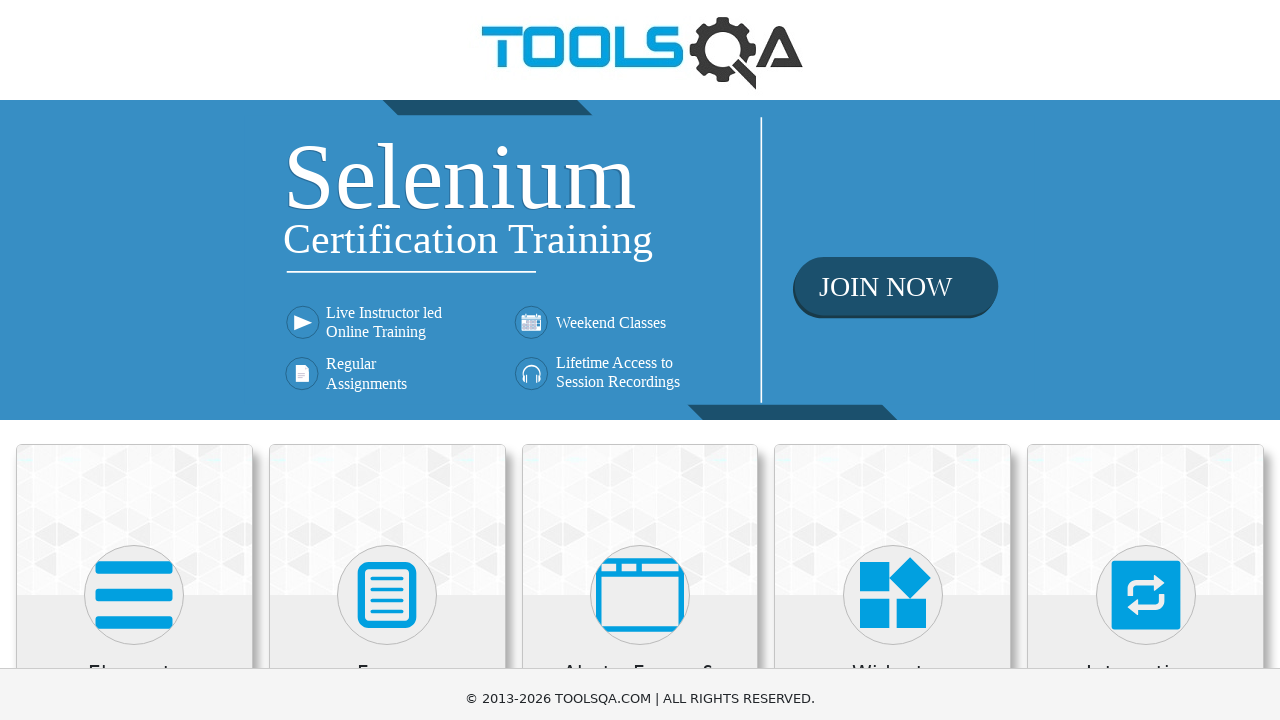

Clicked on Elements card at (134, 394) on div.card:has-text('Elements')
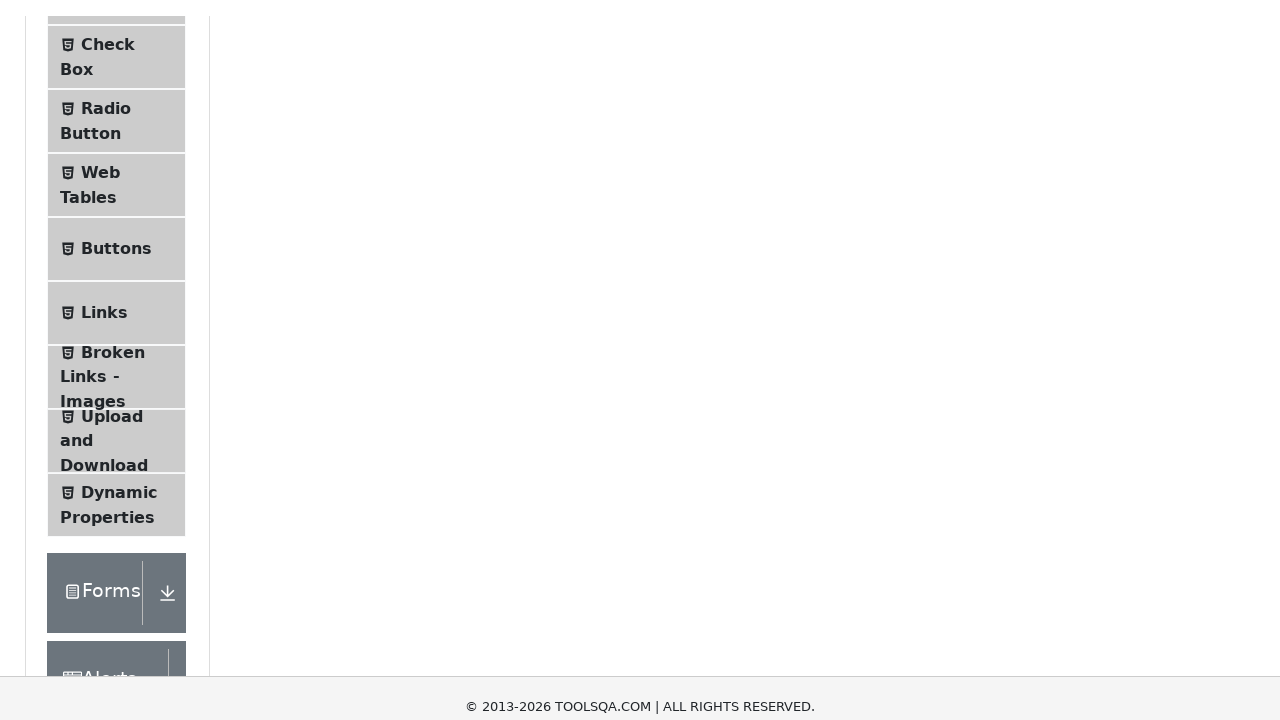

Elements page loaded and instruction text verified
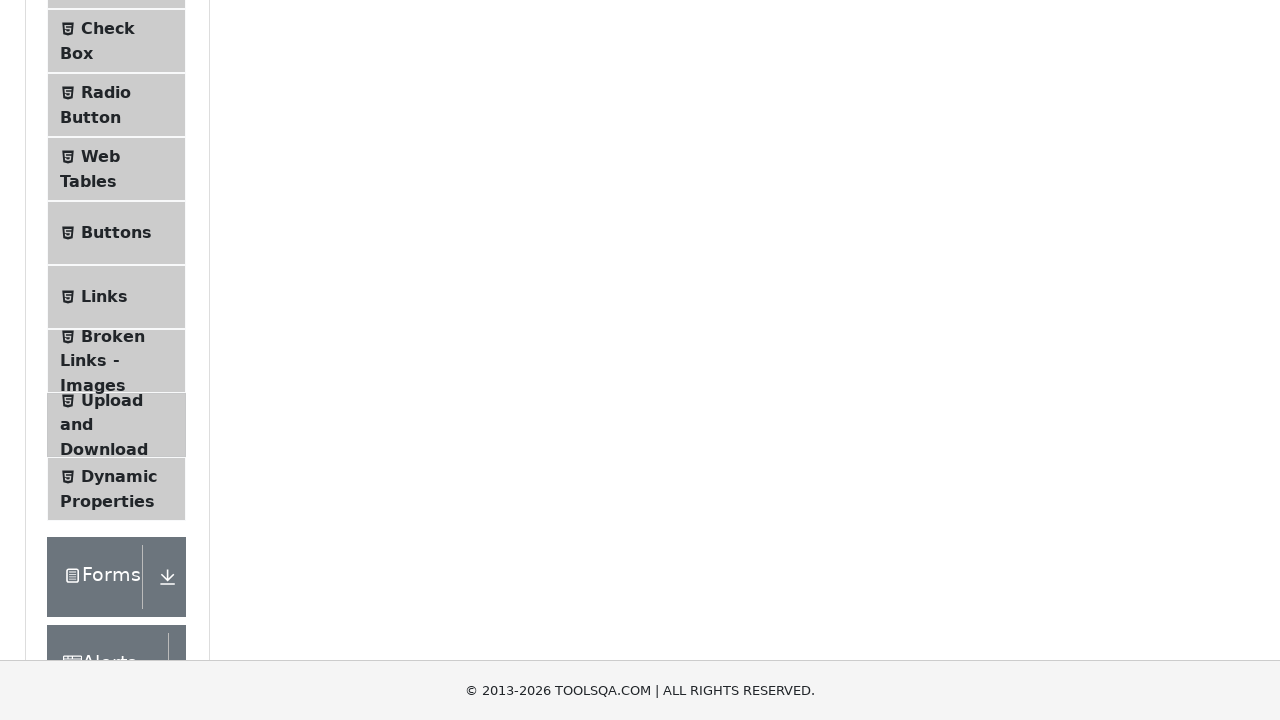

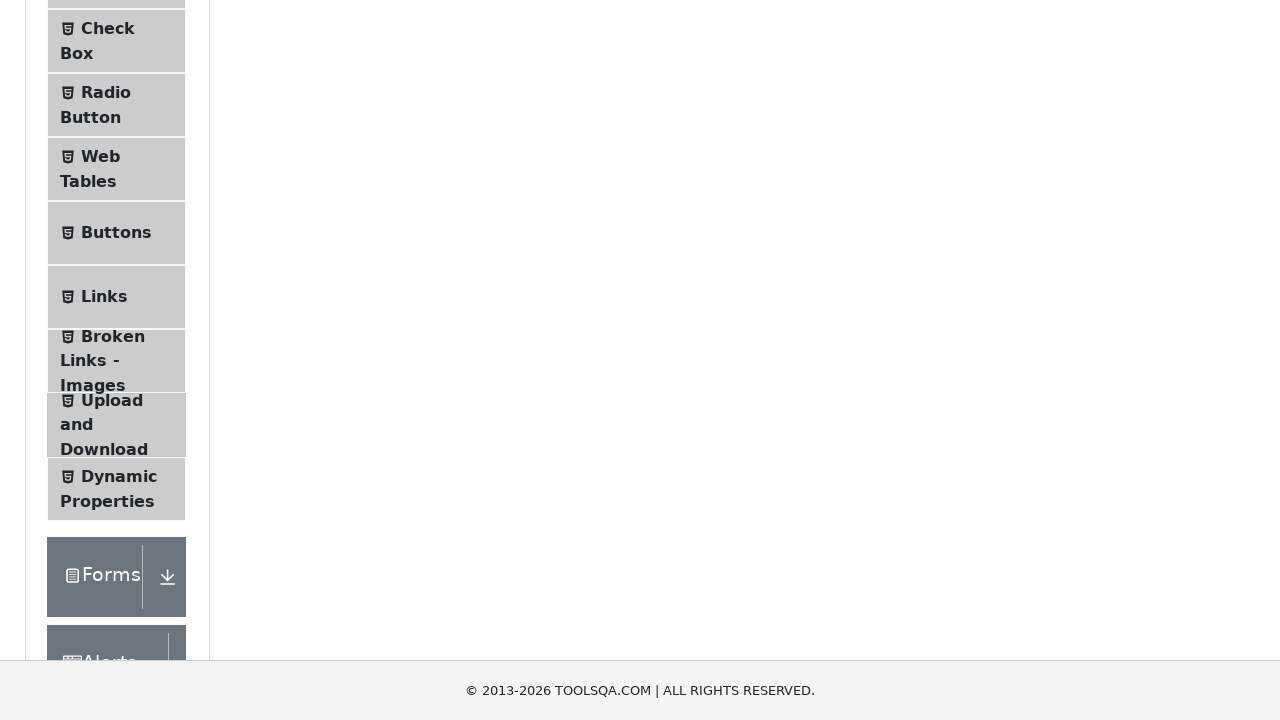